Tests calculator multiplication by clicking 6 × 6 and verifying the result equals 36

Starting URL: https://testpages.eviltester.com/styled/apps/calculator.html

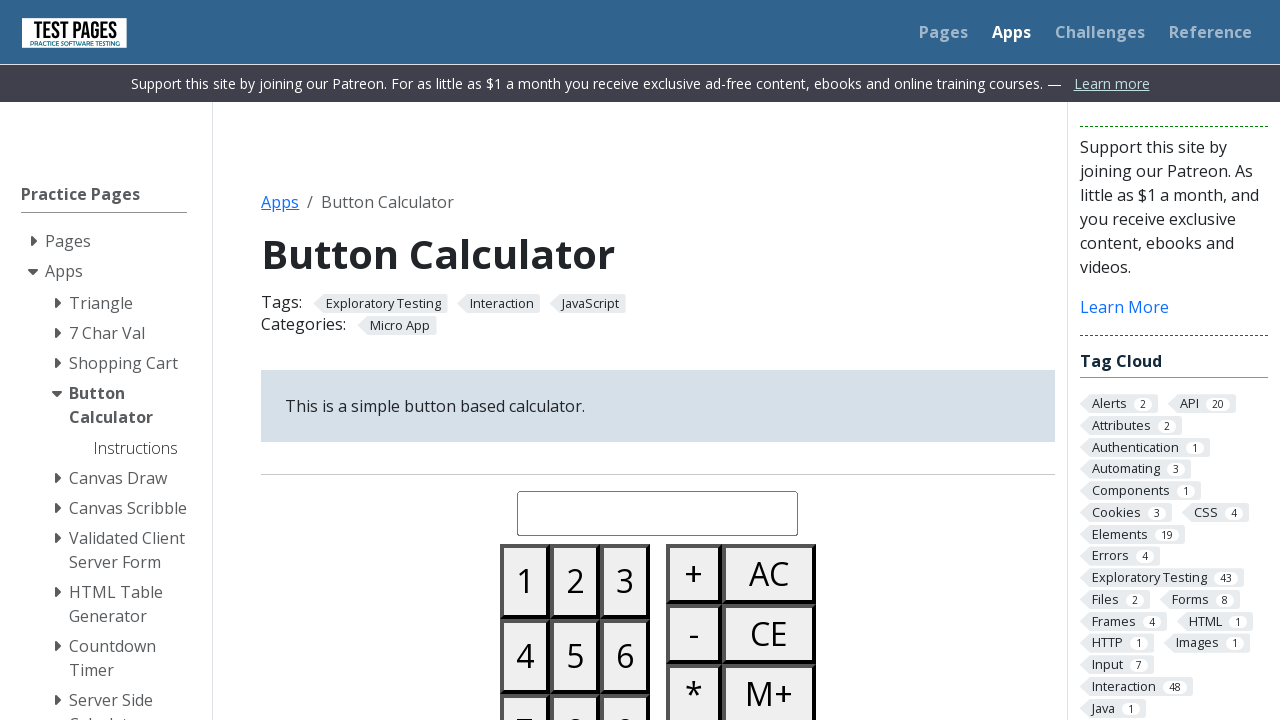

Clicked button 6 at (625, 656) on #button06
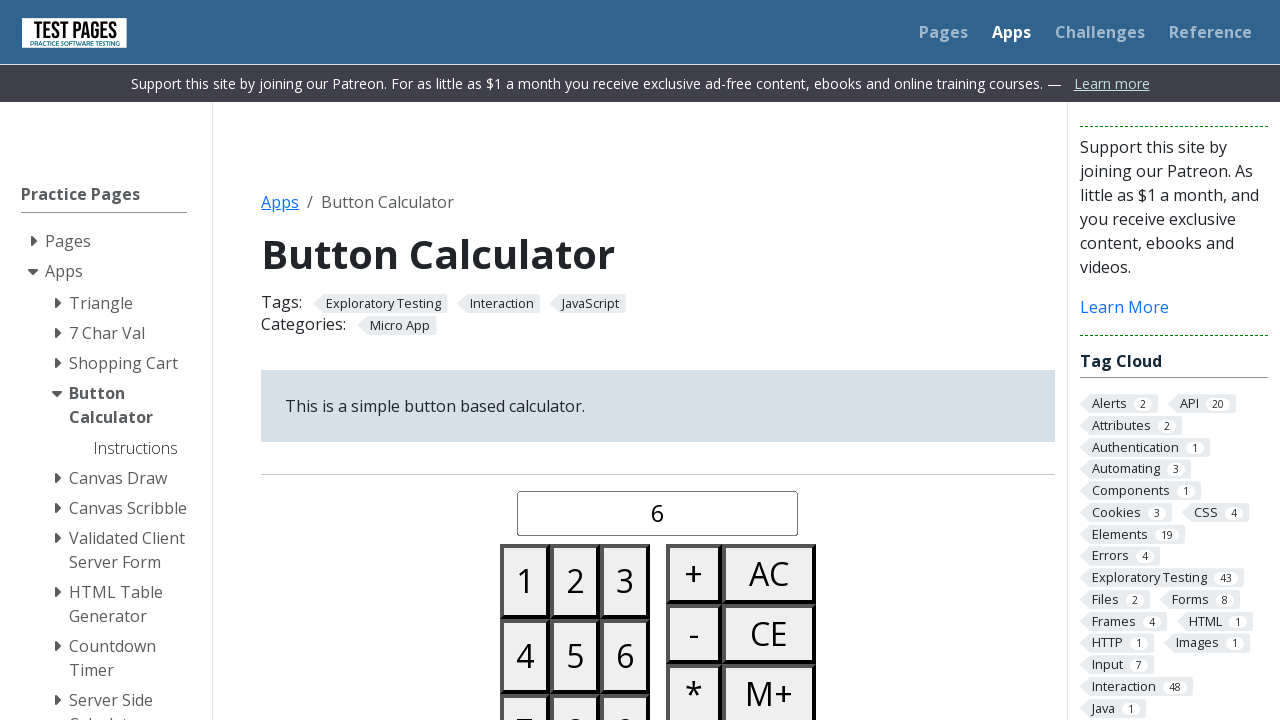

Clicked multiply button at (694, 690) on #buttonmultiply
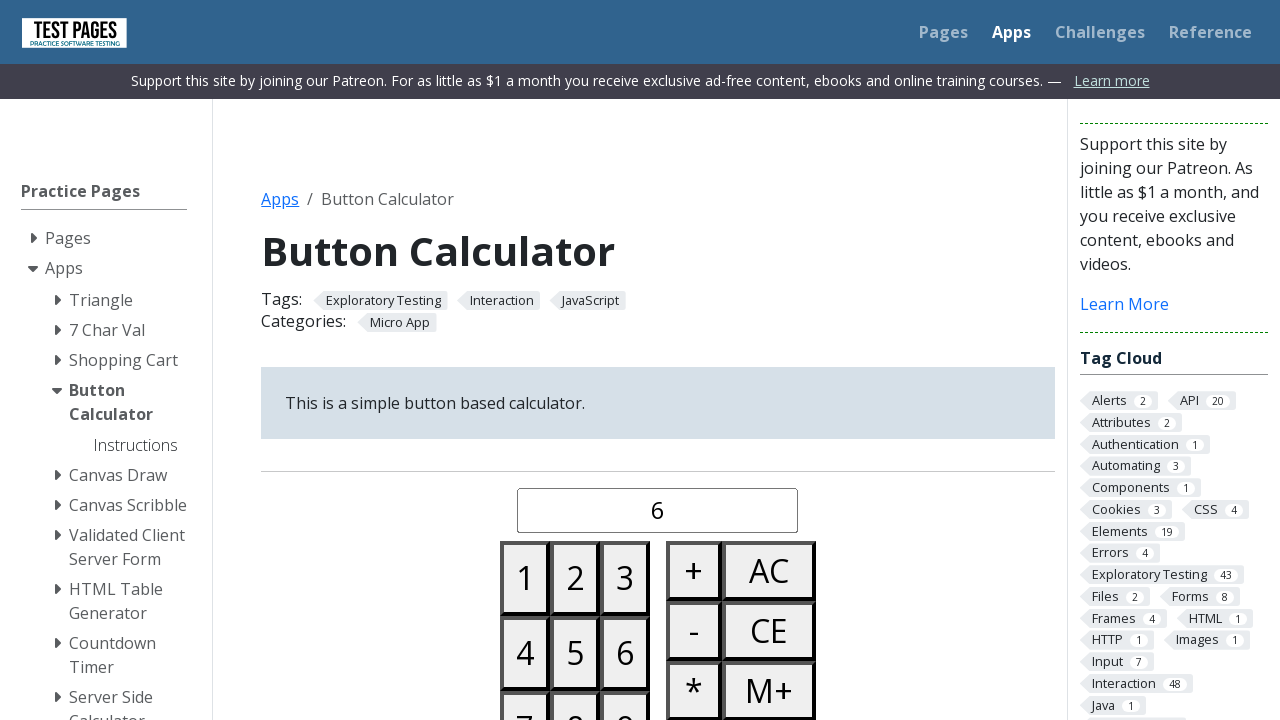

Clicked button 6 at (625, 653) on #button06
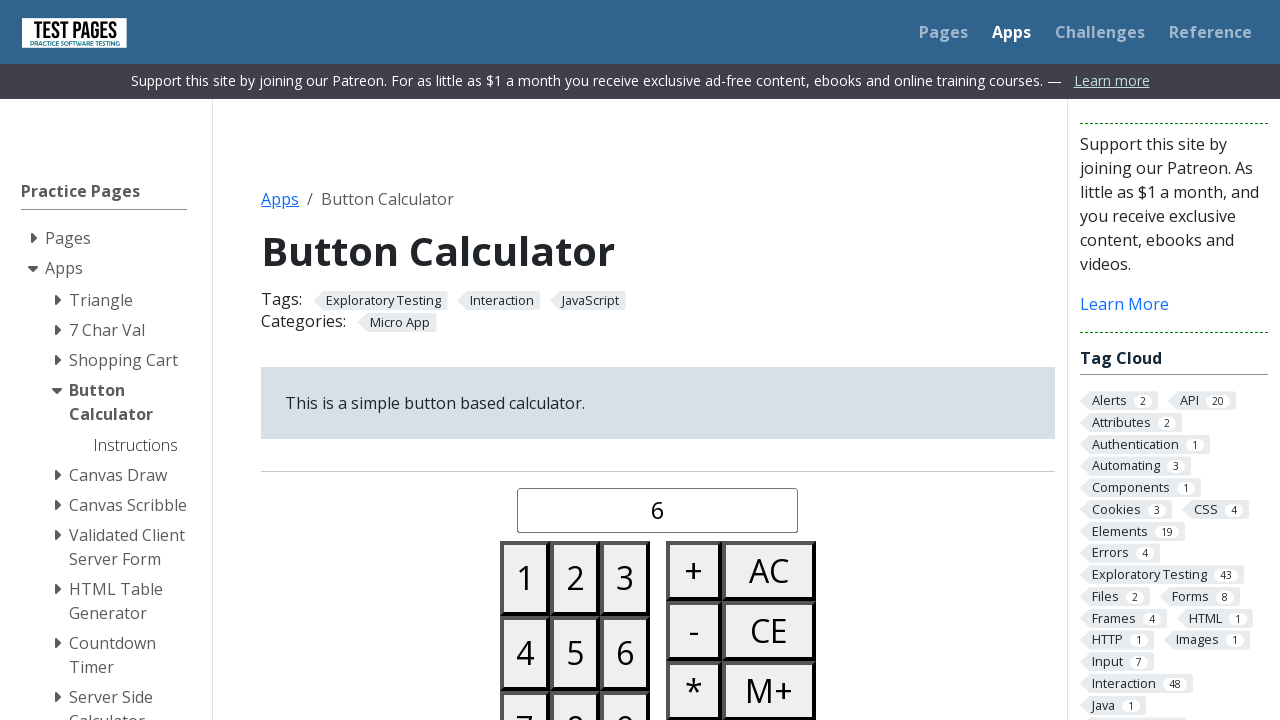

Clicked equals button at (694, 360) on #buttonequals
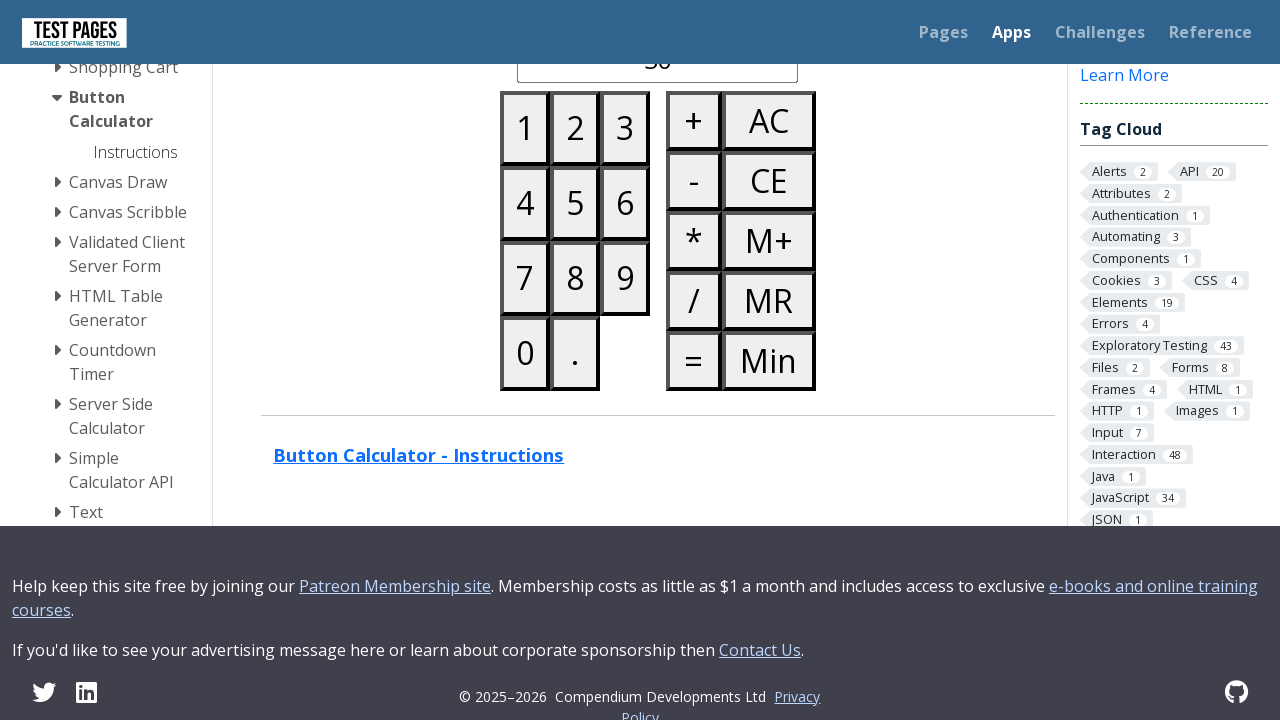

Verified result display loaded
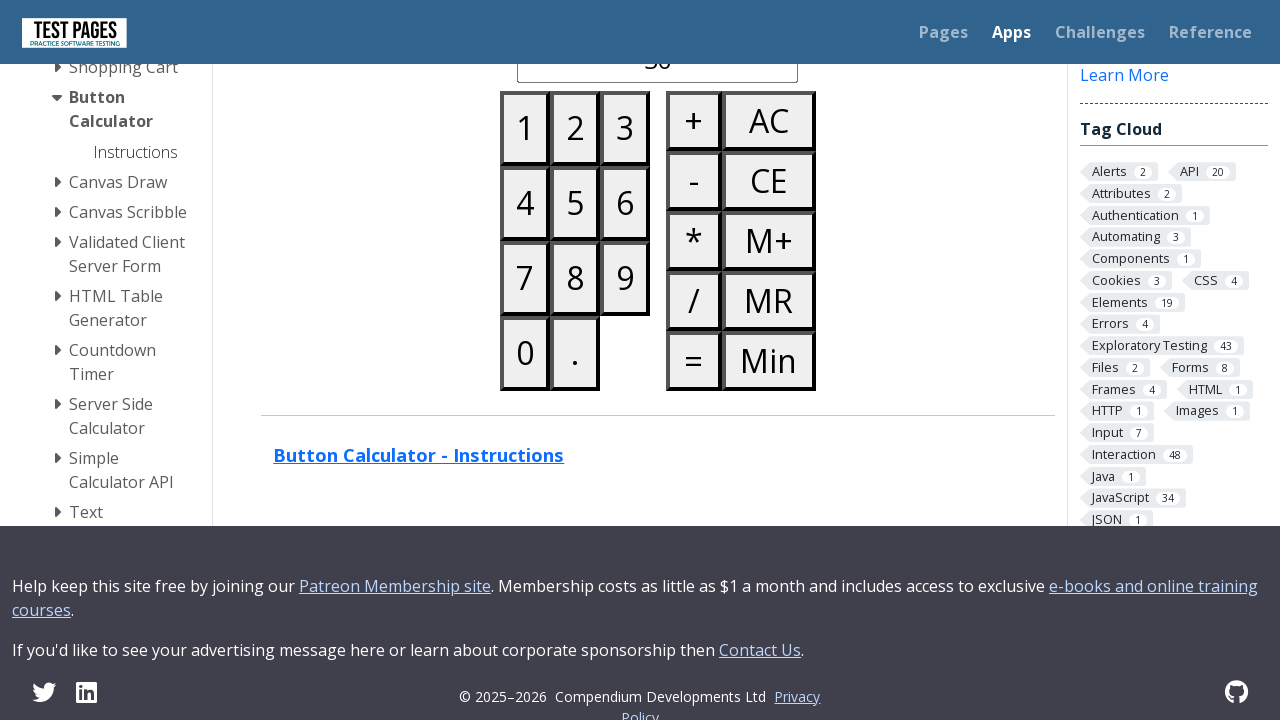

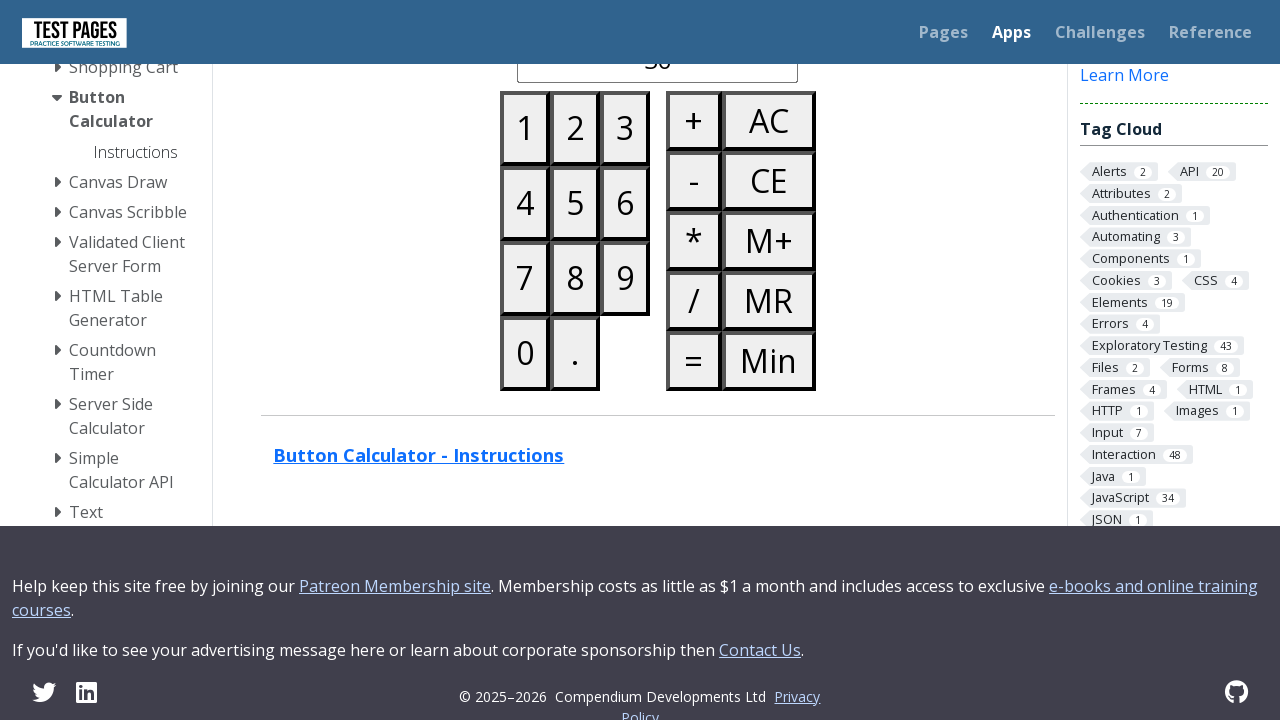